Tests the Links page by clicking various API call links (Created, No Content, Moved, Bad Request, Unauthorized, Forbidden, Not Found) and verifying responses.

Starting URL: https://demoqa.com/

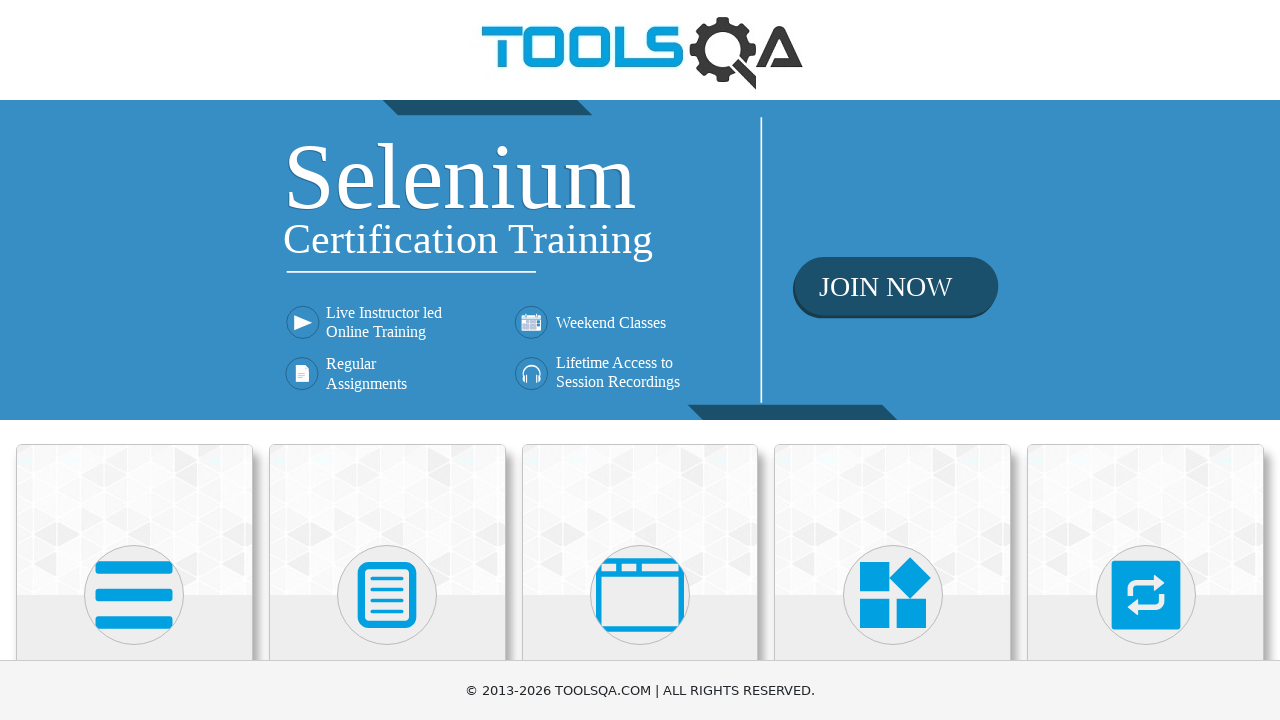

Clicked on Elements section at (134, 360) on text=Elements
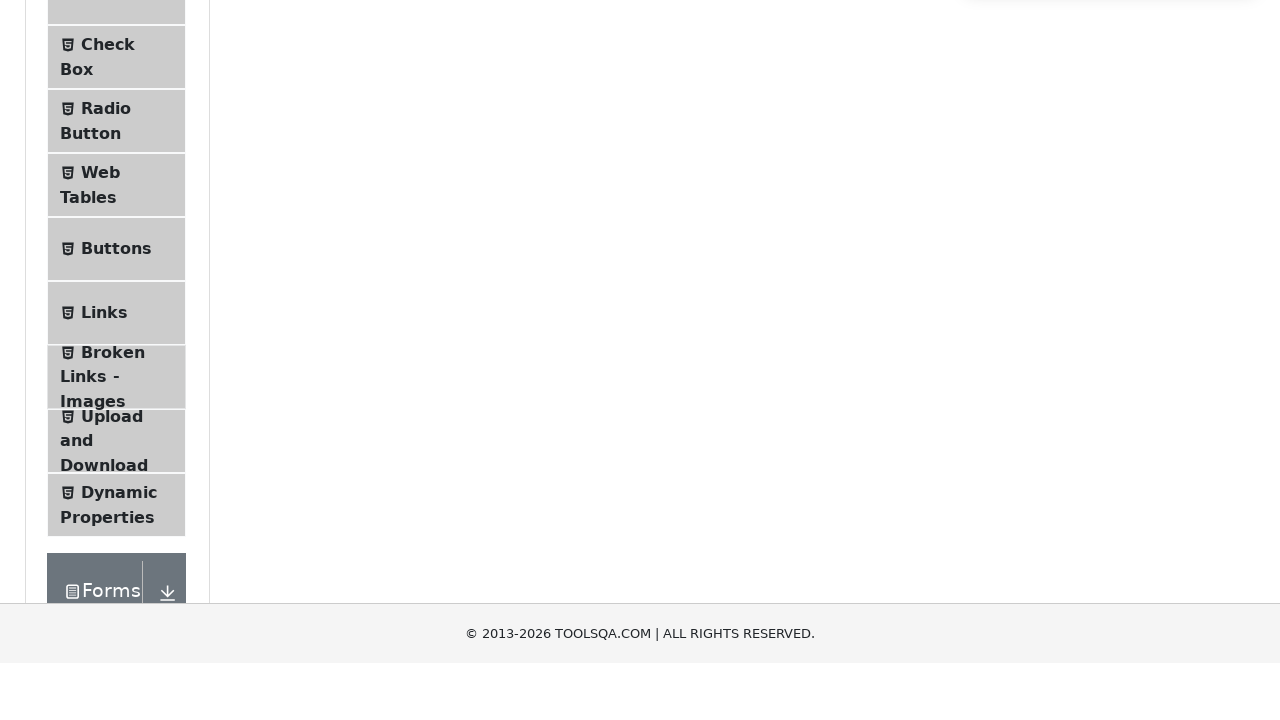

Clicked on Links menu item at (104, 581) on text=Links
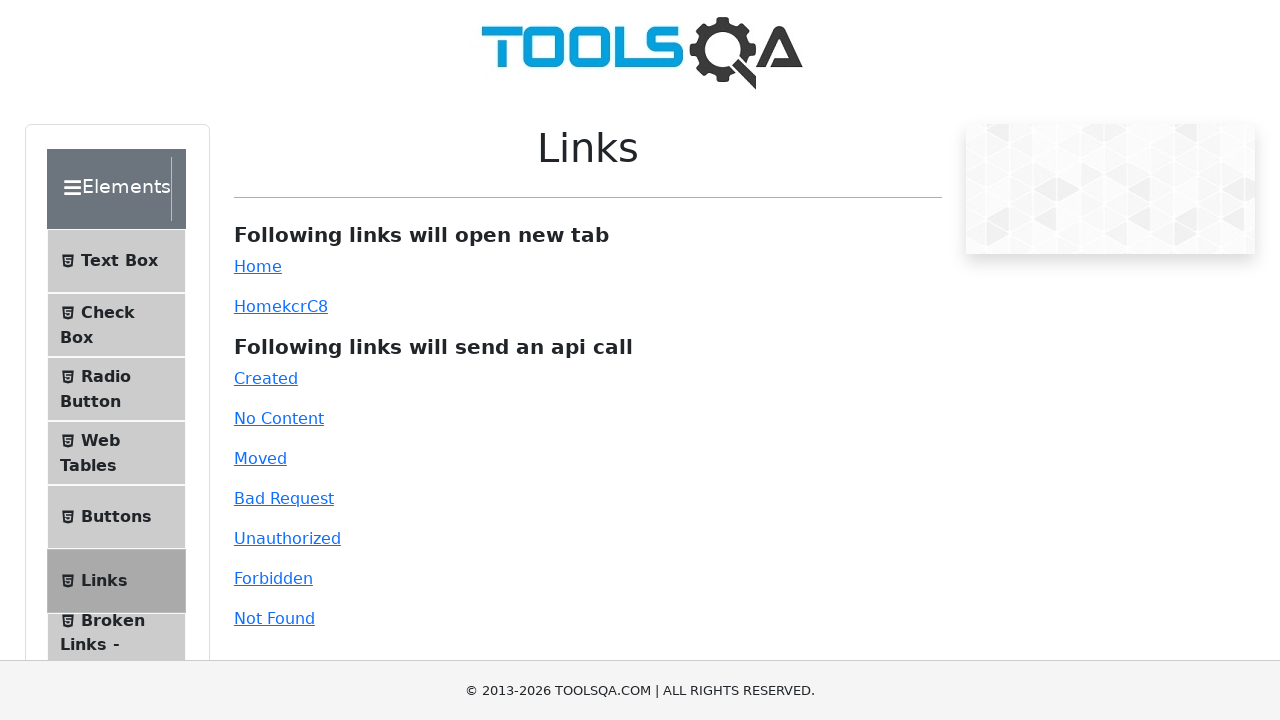

Clicked Home link at (258, 266) on #simpleLink
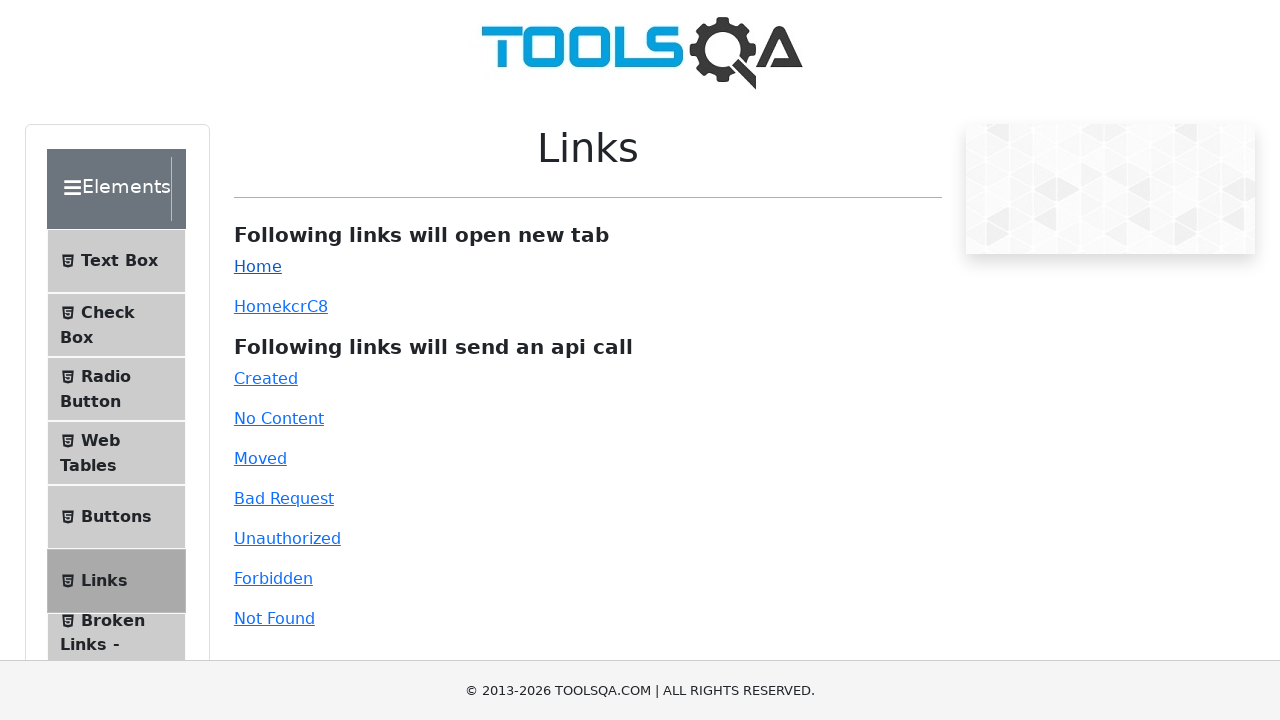

Clicked Created link at (266, 378) on #created
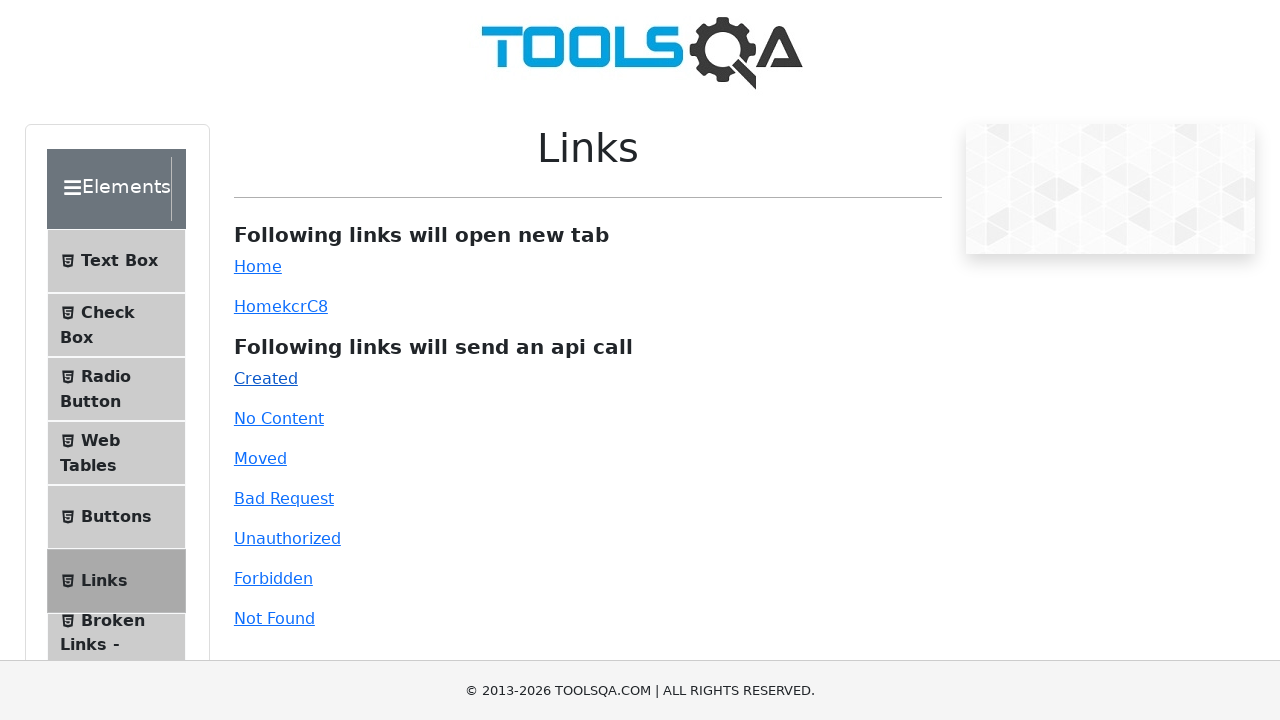

Waited for link response to appear
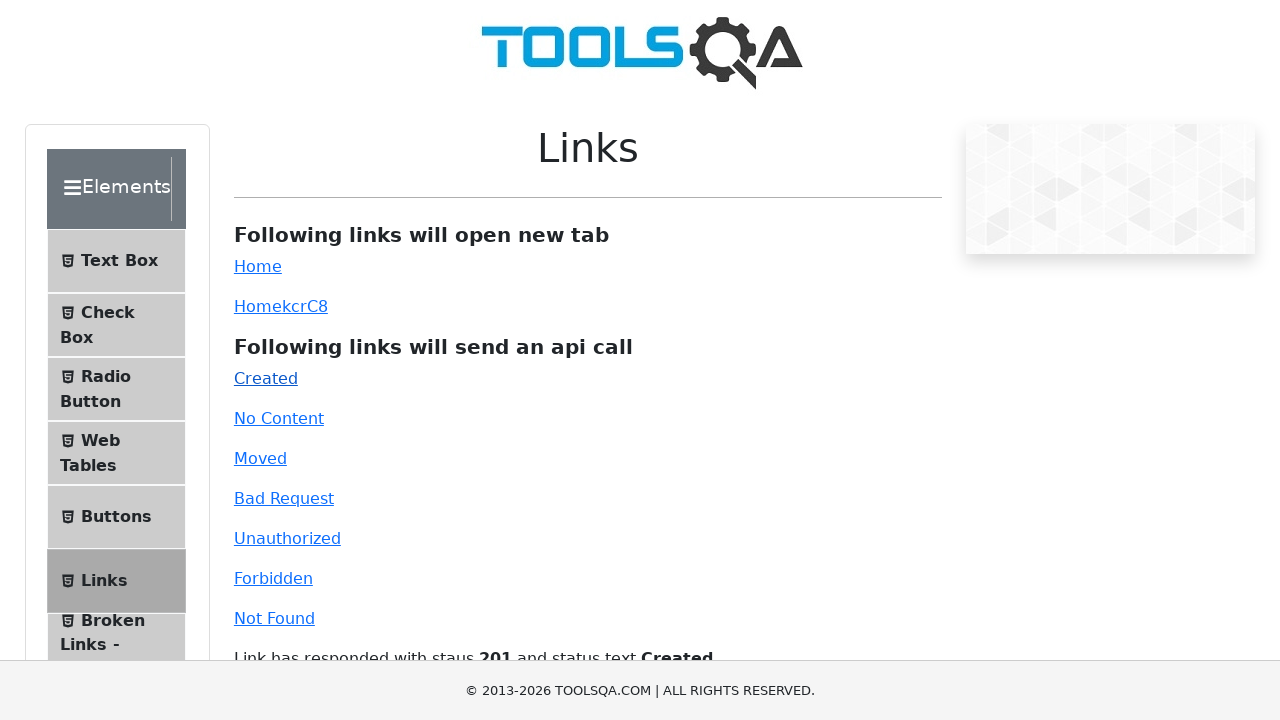

Clicked No Content link at (279, 418) on #no-content
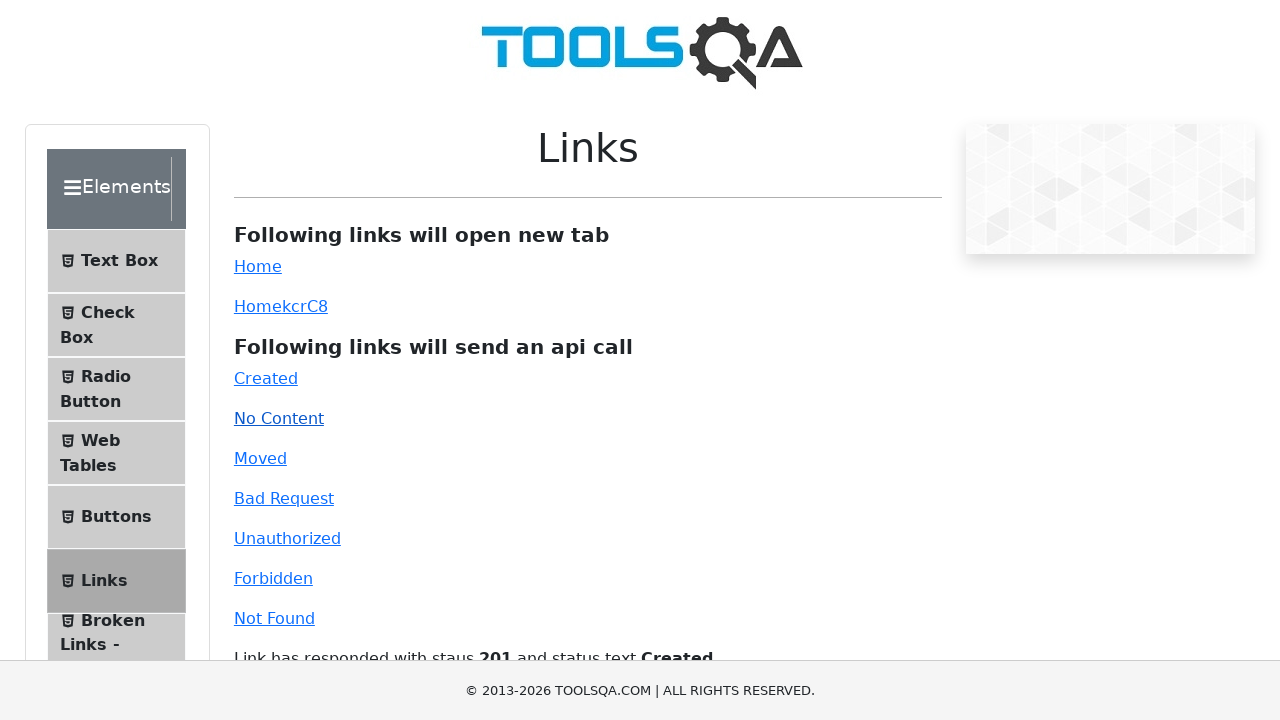

Clicked Moved link at (260, 458) on #moved
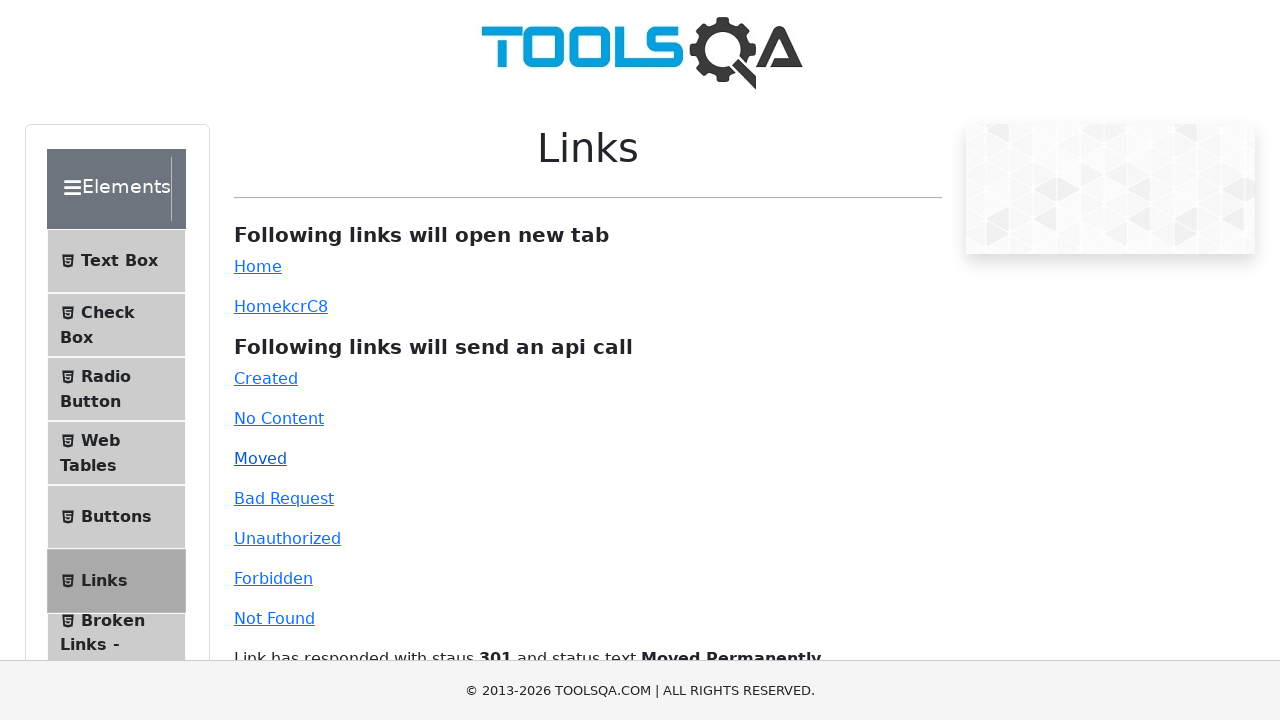

Clicked Bad Request link at (284, 498) on #bad-request
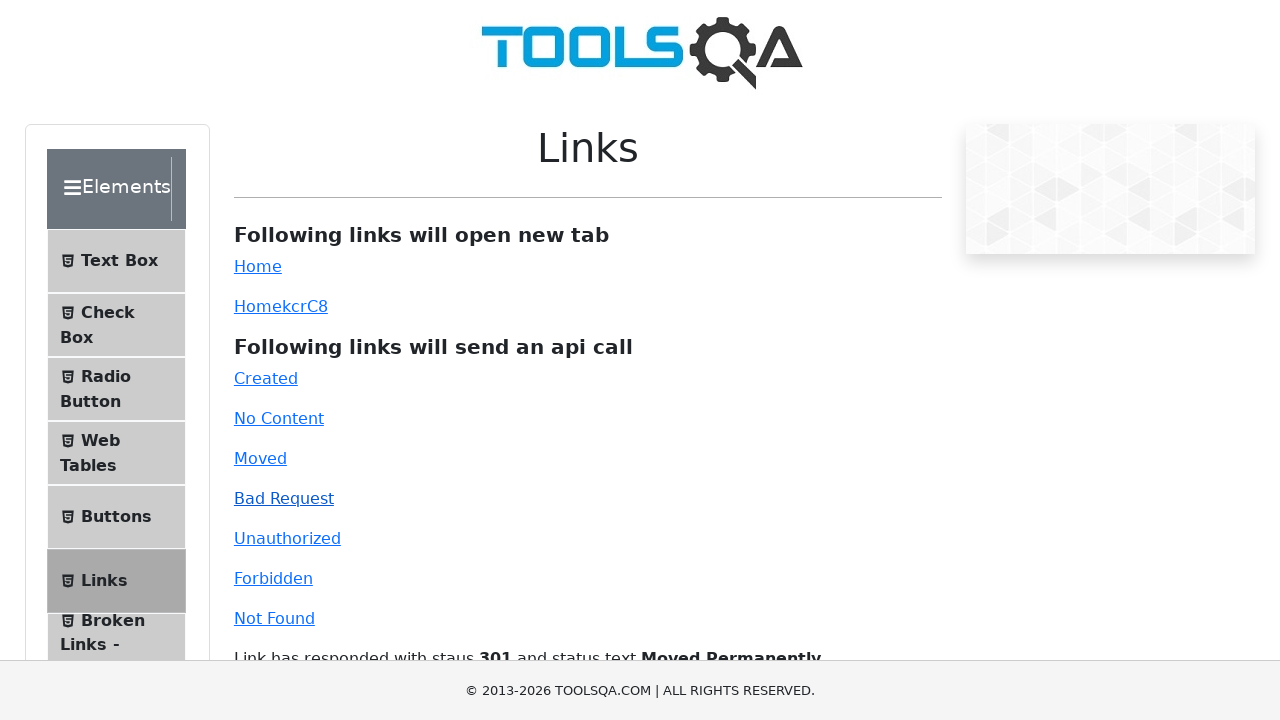

Clicked Unauthorized link at (287, 538) on #unauthorized
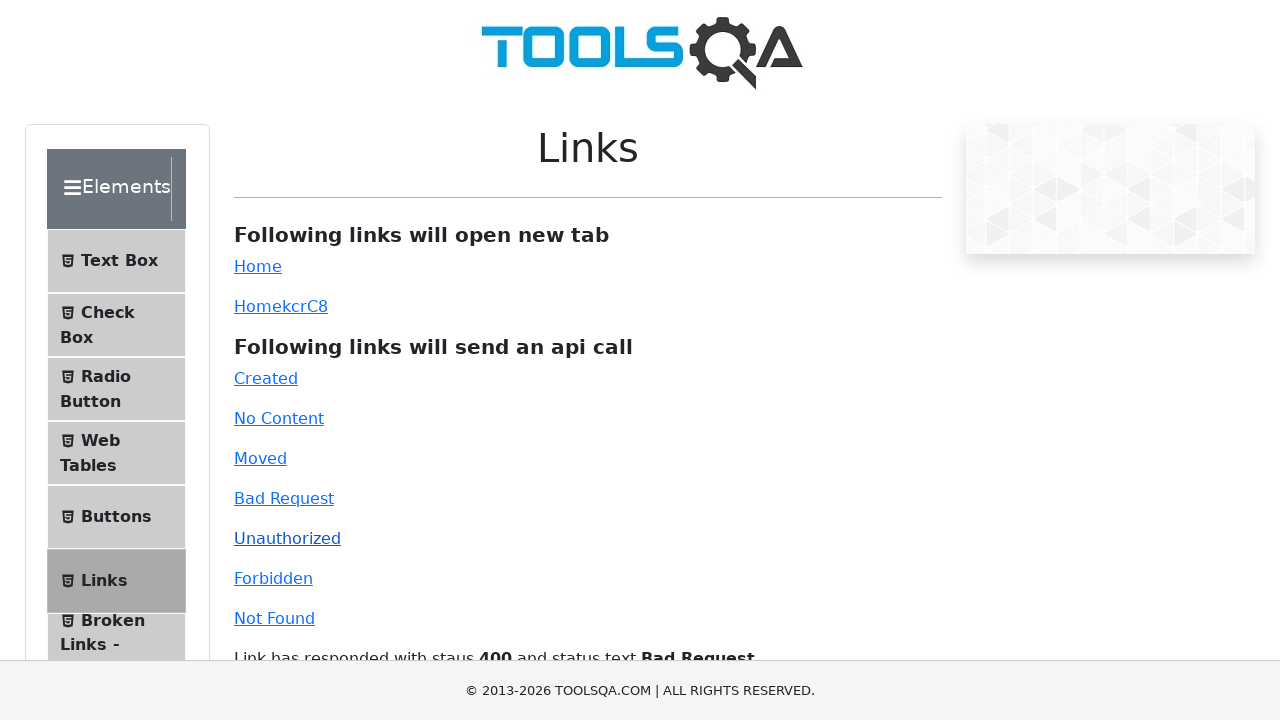

Clicked Forbidden link at (273, 578) on #forbidden
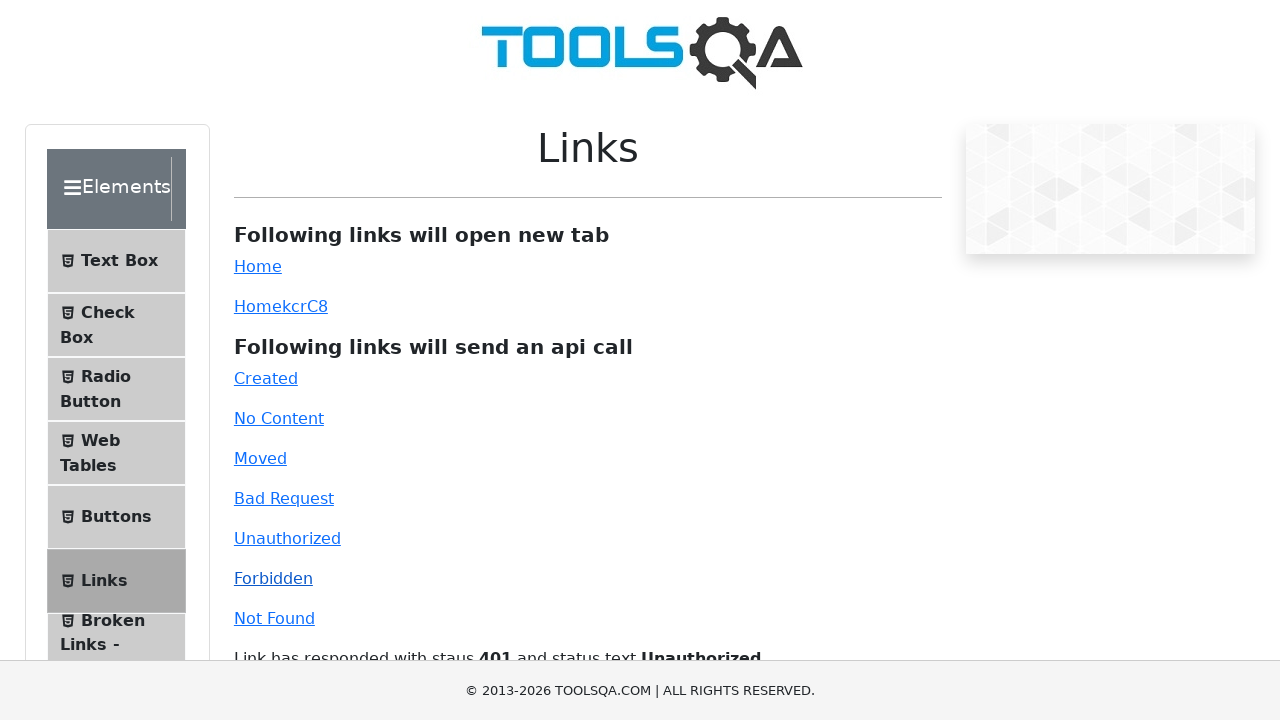

Clicked Not Found link at (274, 618) on #invalid-url
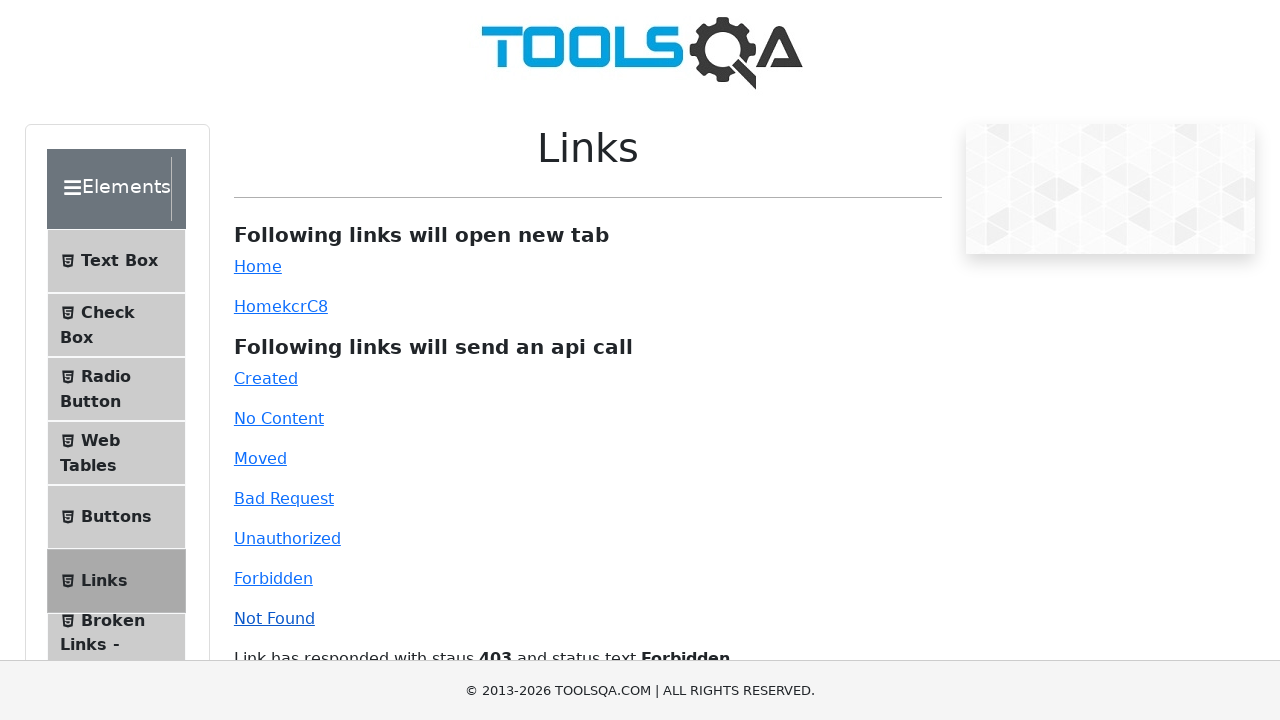

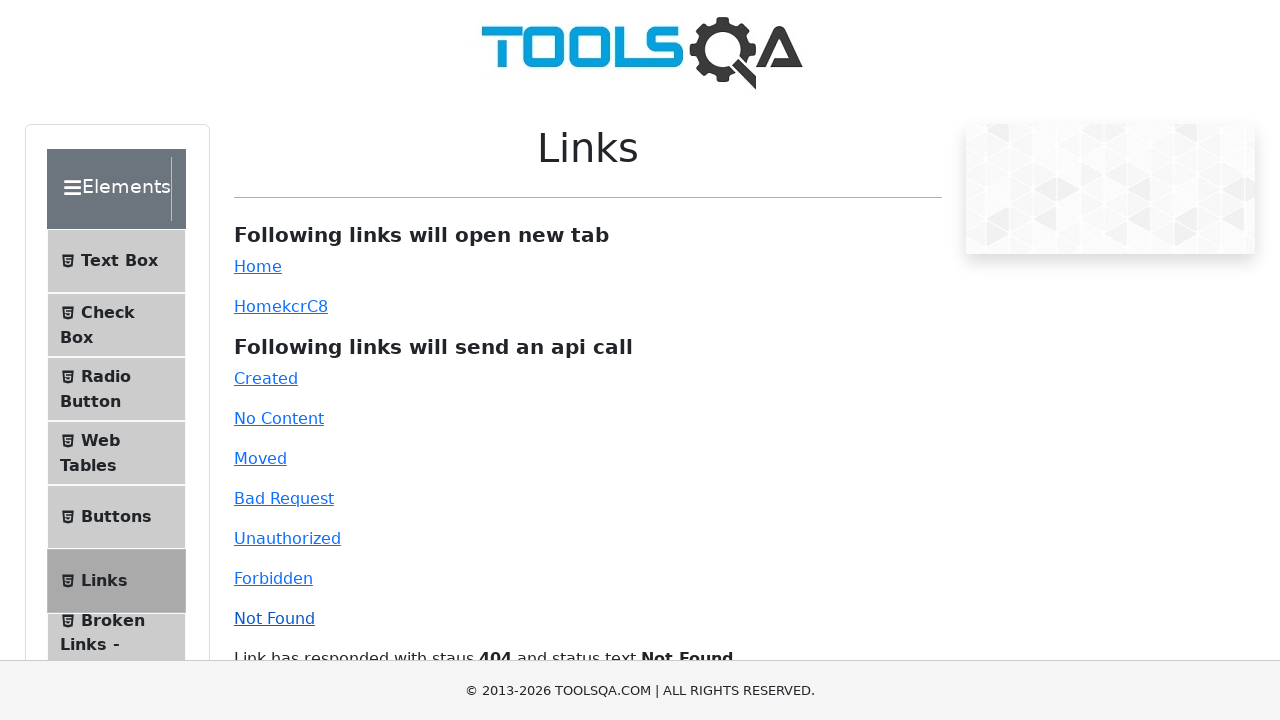